Tests editing a todo item by double-clicking and entering new text

Starting URL: https://demo.playwright.dev/todomvc

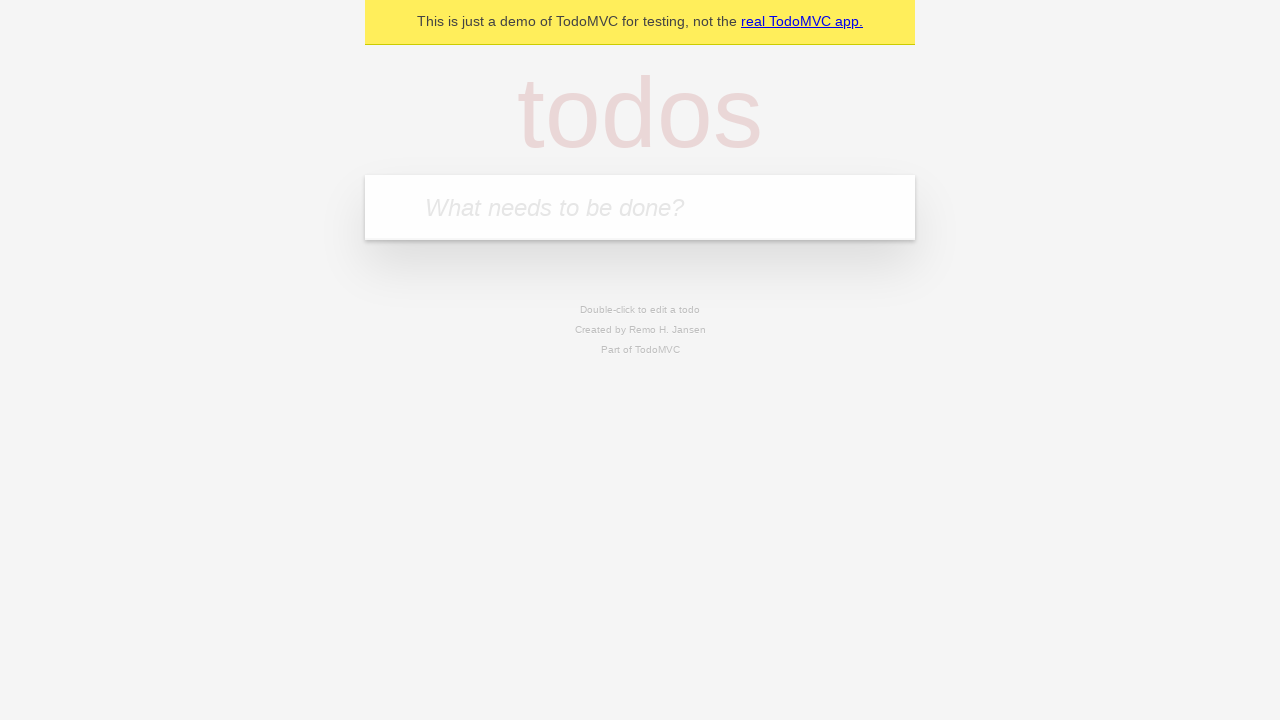

Filled new todo input with 'buy some cheese' on .new-todo
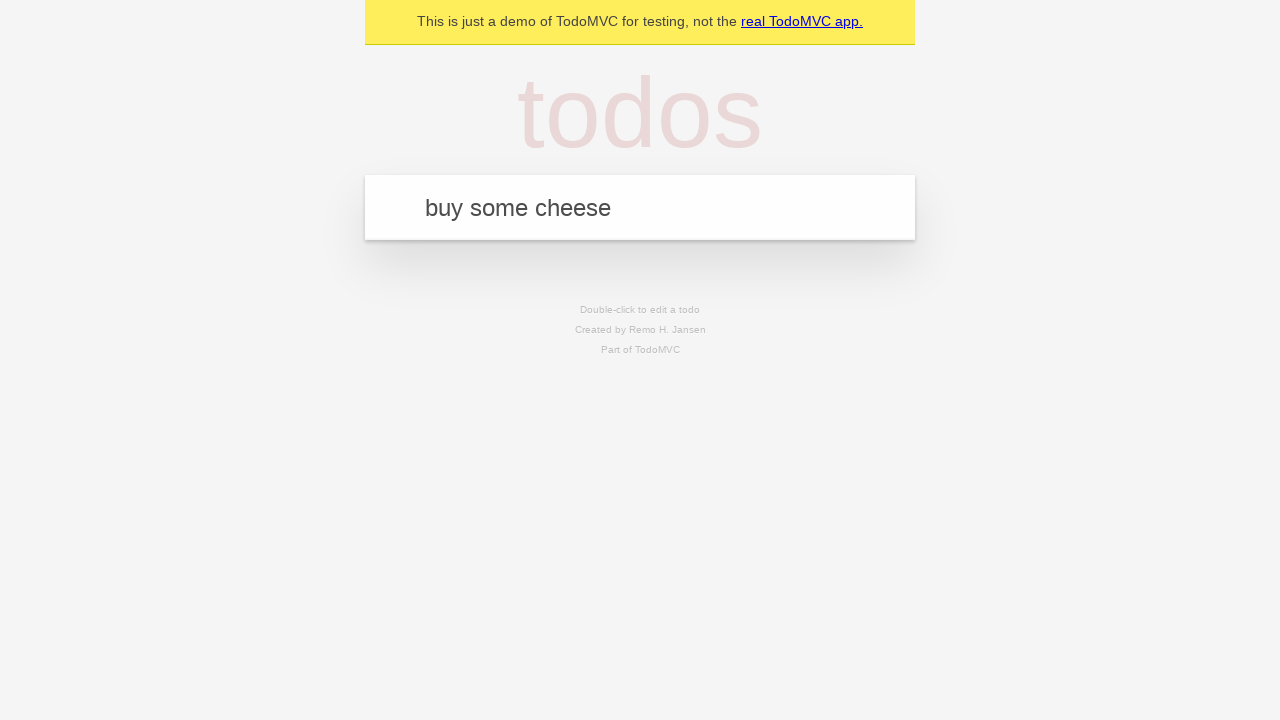

Pressed Enter to add first todo on .new-todo
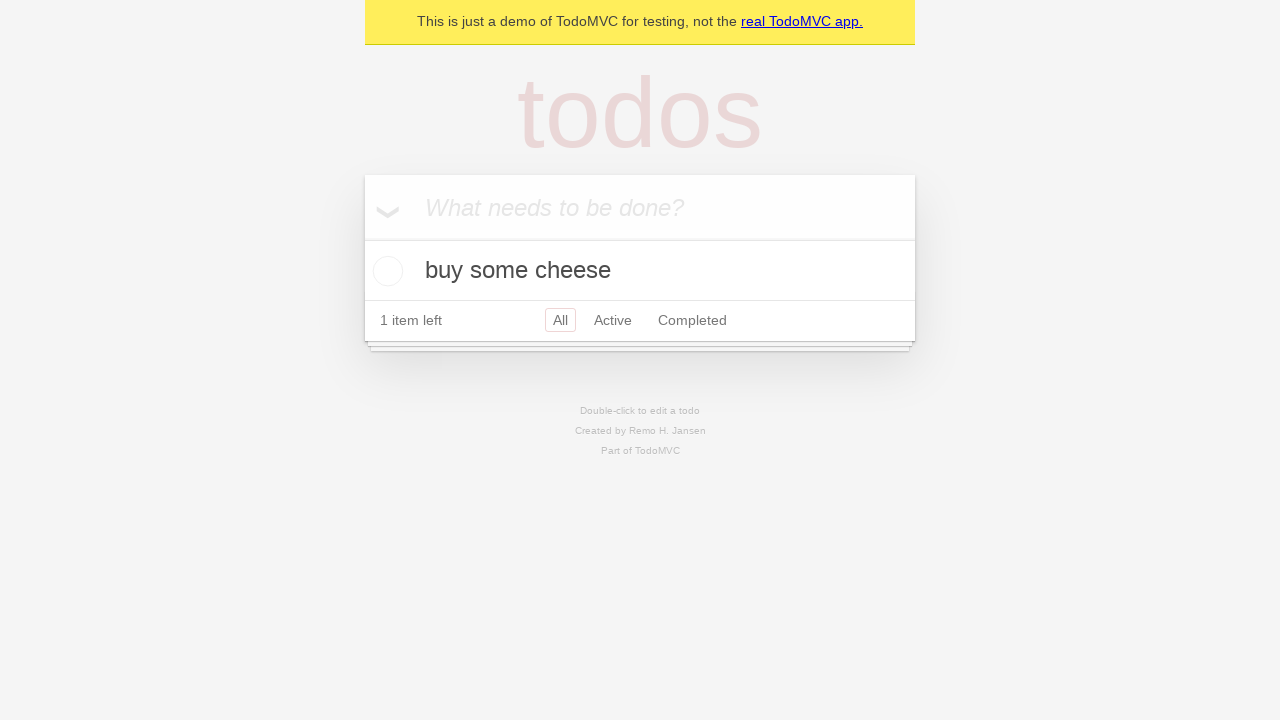

Filled new todo input with 'feed the cat' on .new-todo
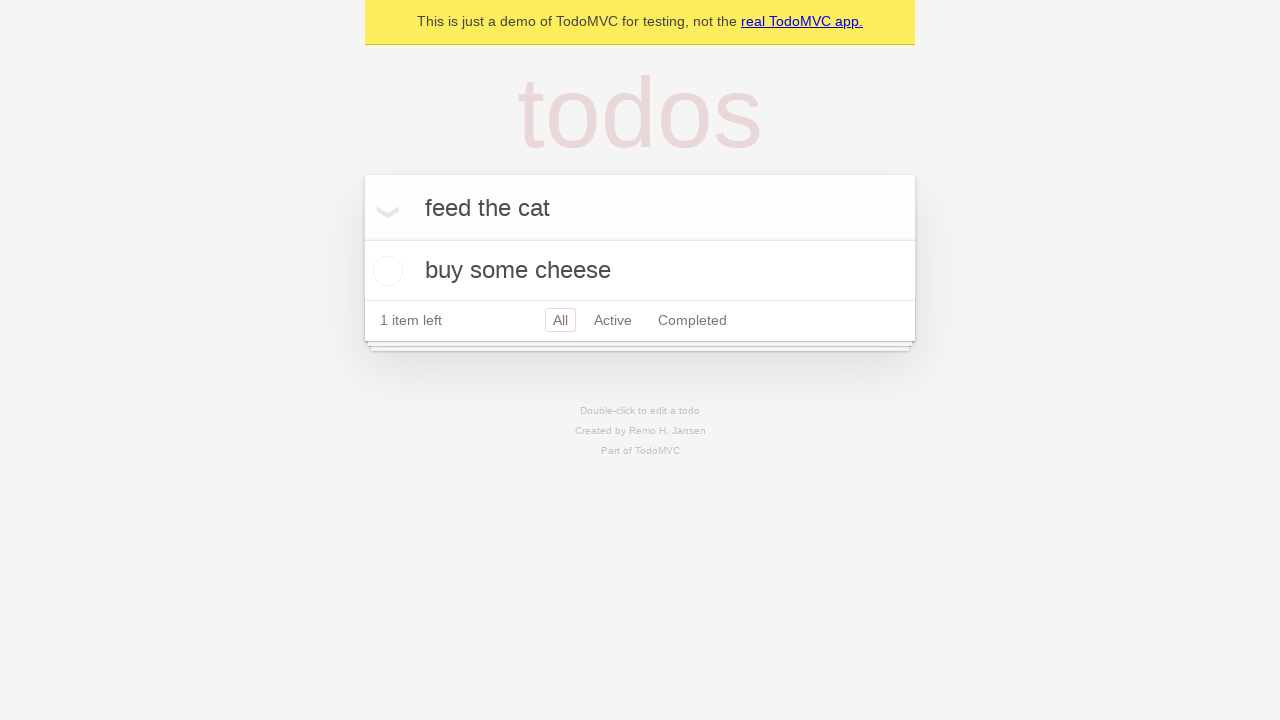

Pressed Enter to add second todo on .new-todo
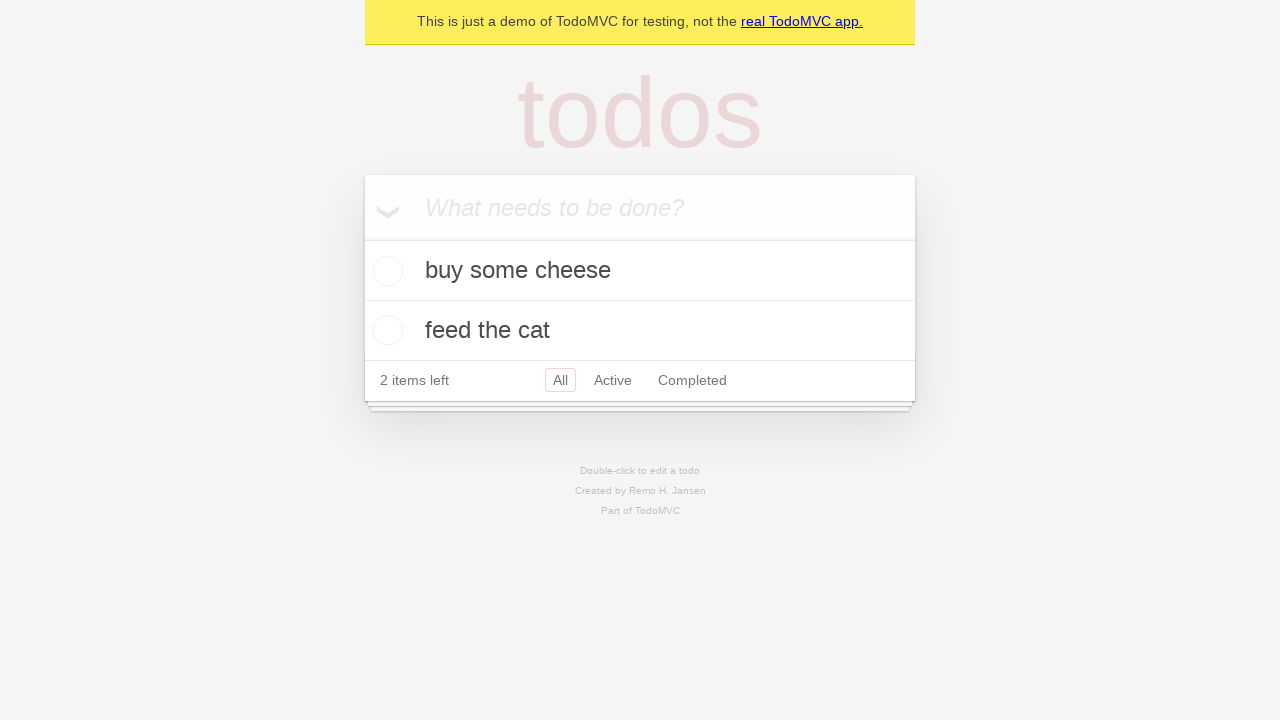

Filled new todo input with 'book a doctors appointment' on .new-todo
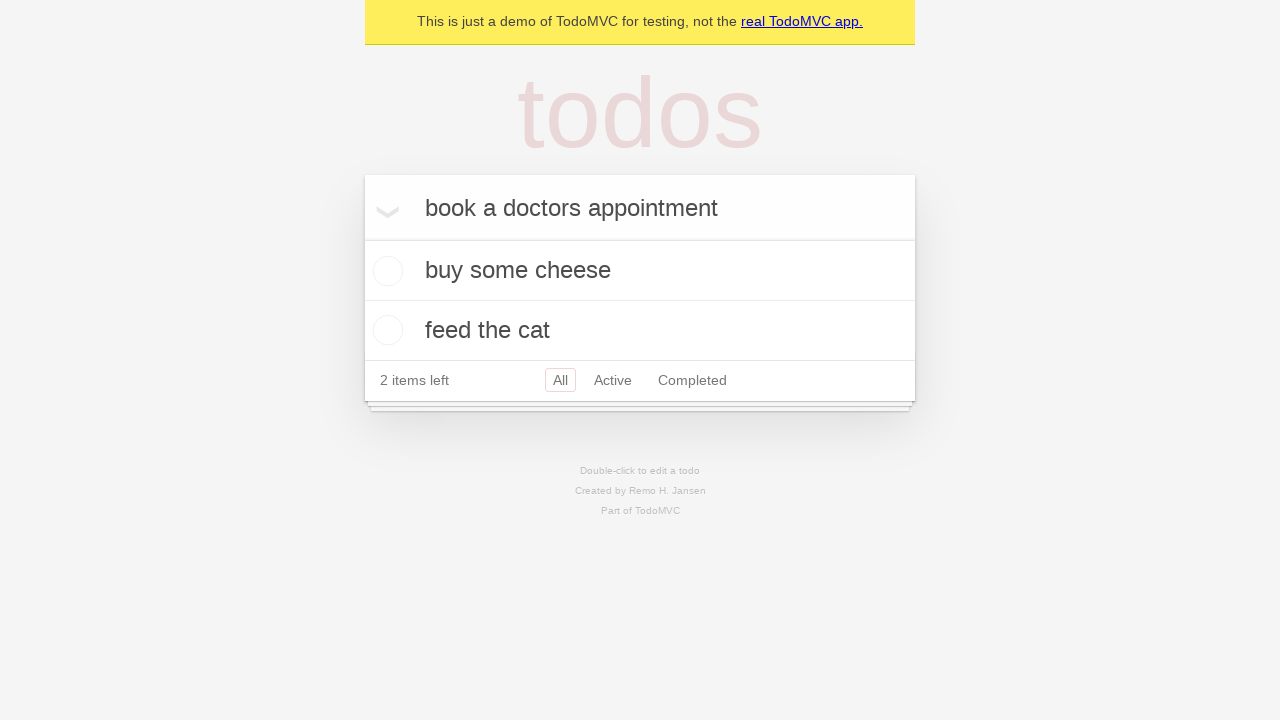

Pressed Enter to add third todo on .new-todo
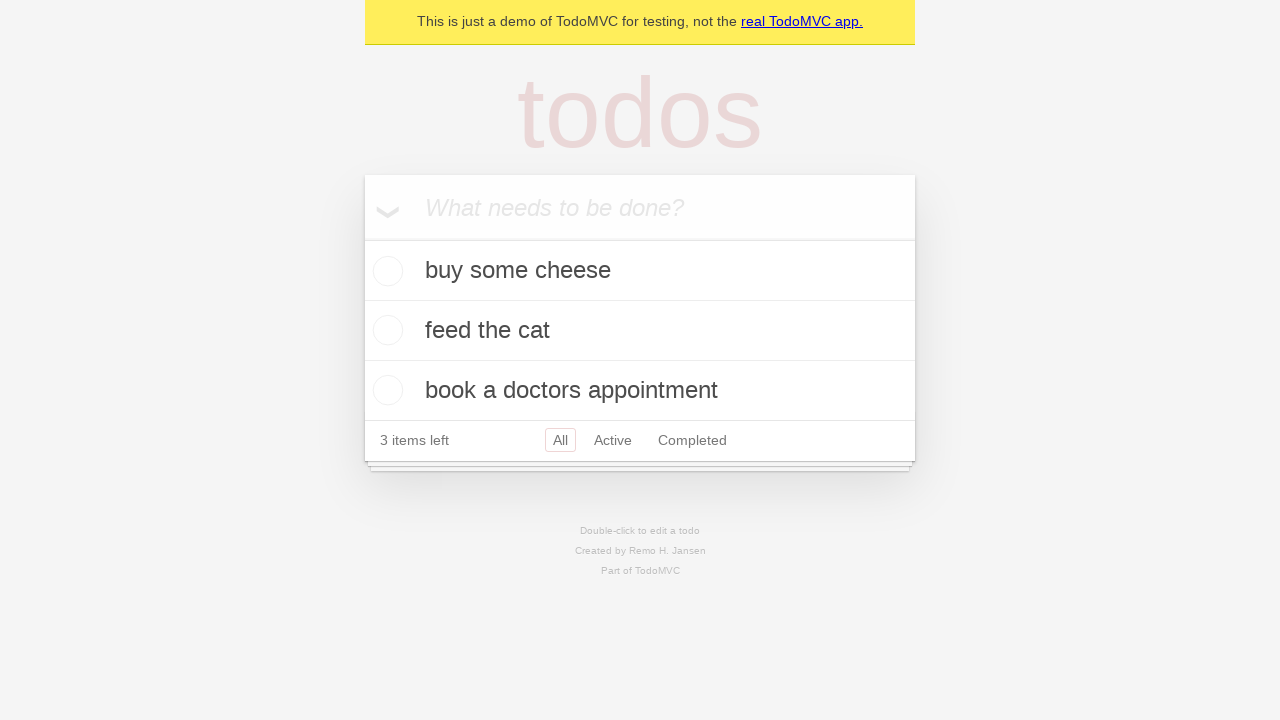

Double-clicked second todo item to enter edit mode at (640, 331) on [data-testid="todo-item"]:nth-child(2)
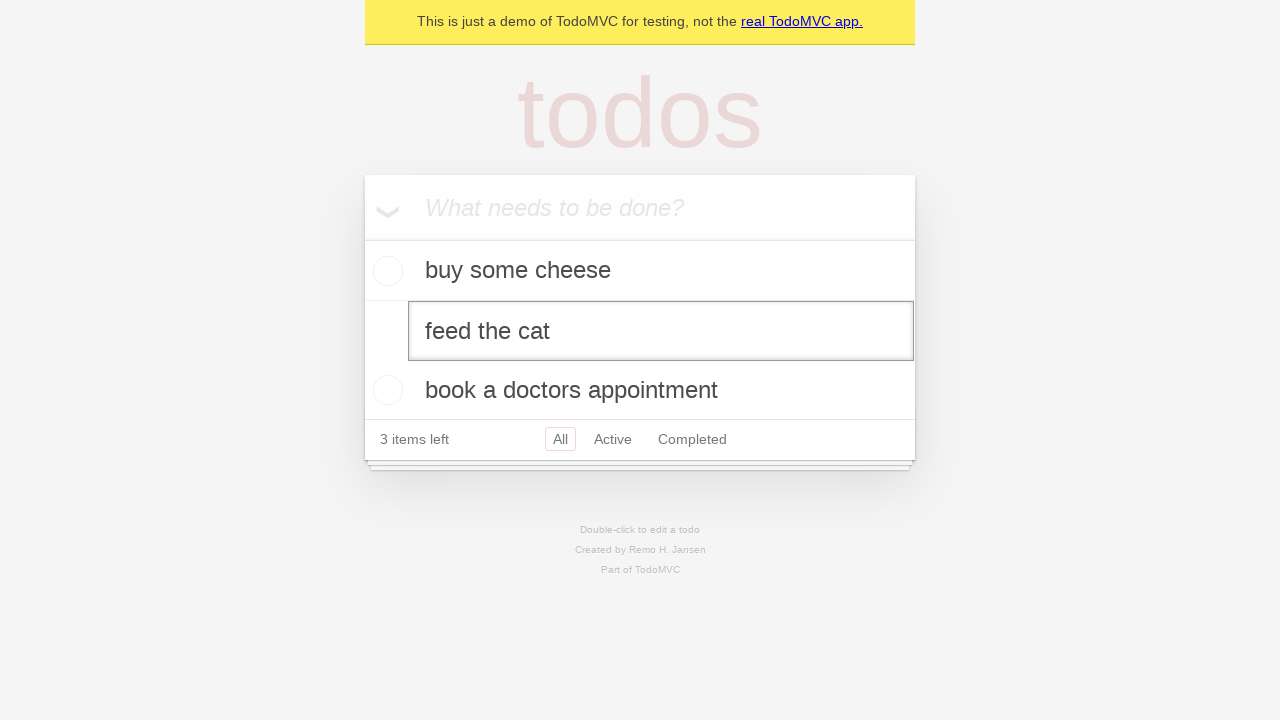

Filled edit input with new text 'buy some sausages' on [data-testid="todo-item"]:nth-child(2) input.edit
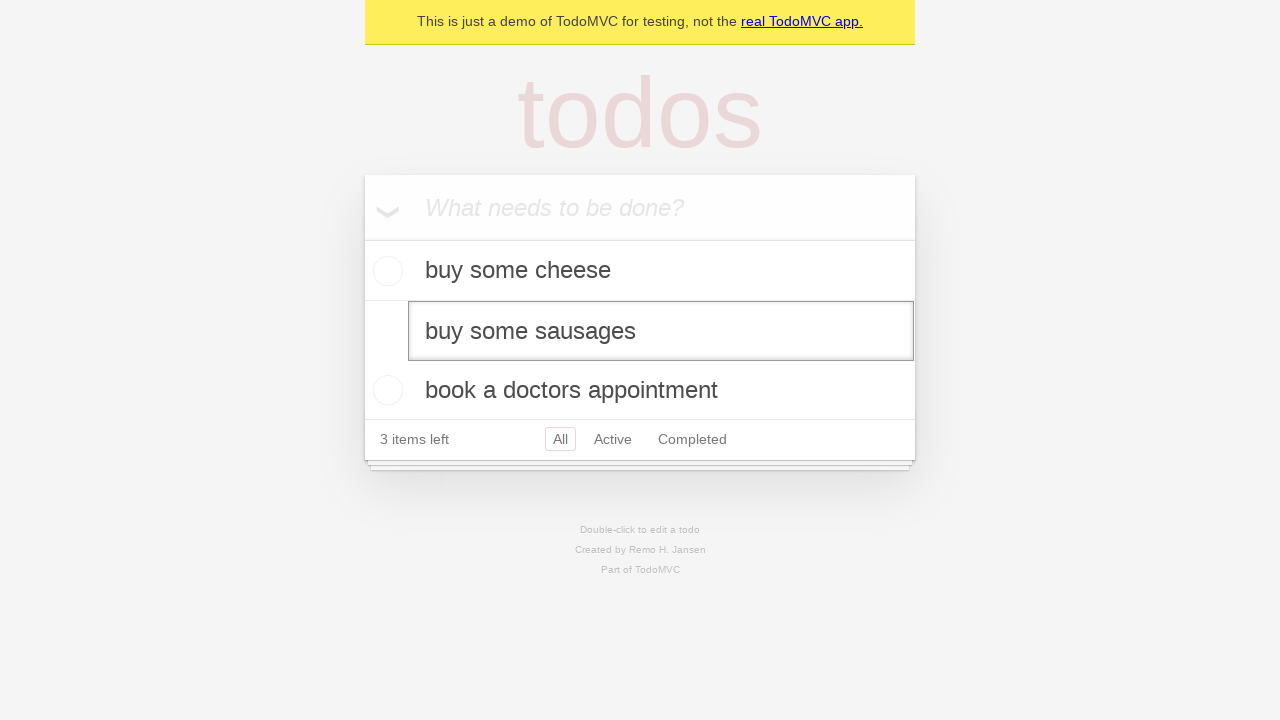

Pressed Enter to confirm todo edit on [data-testid="todo-item"]:nth-child(2) input.edit
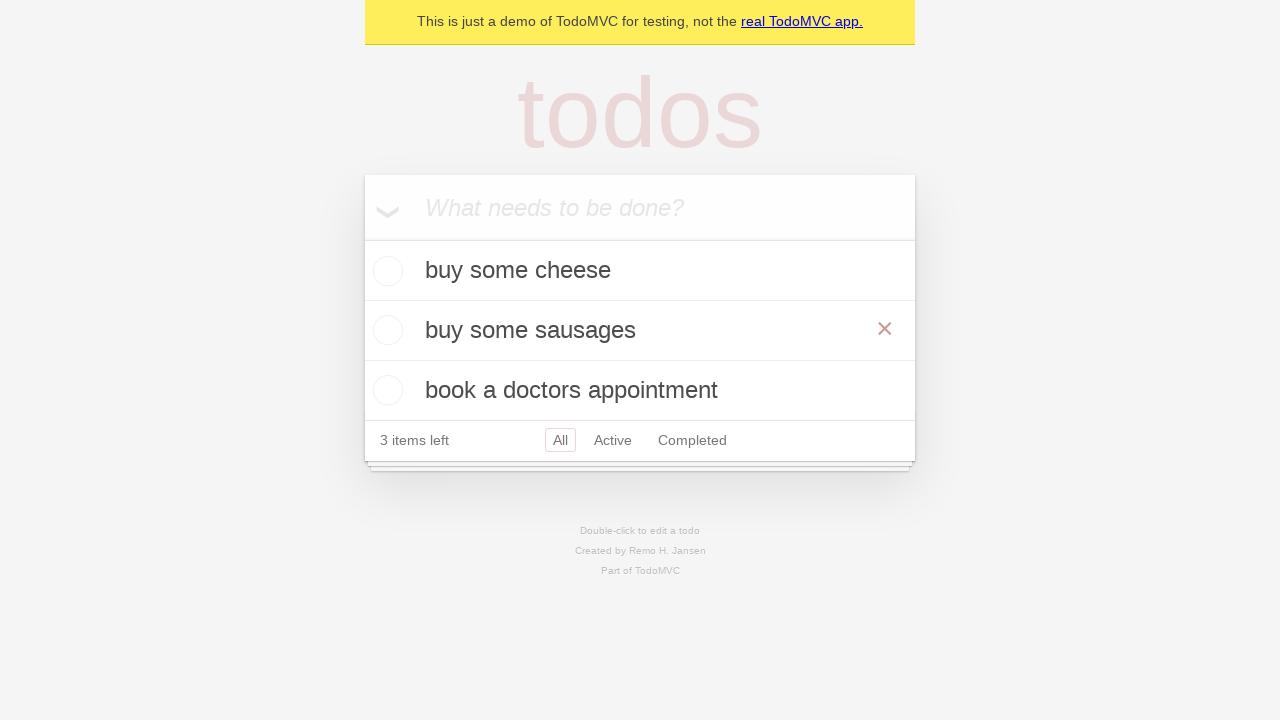

Waited for todo items to update after edit
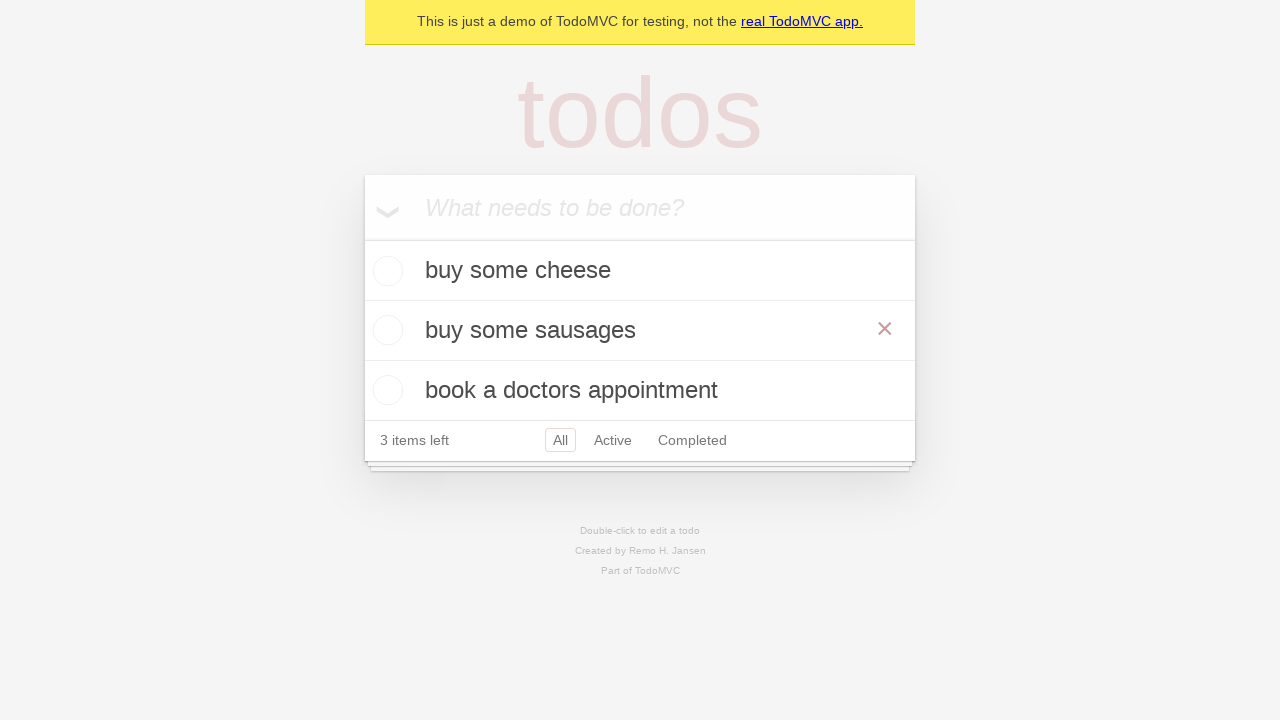

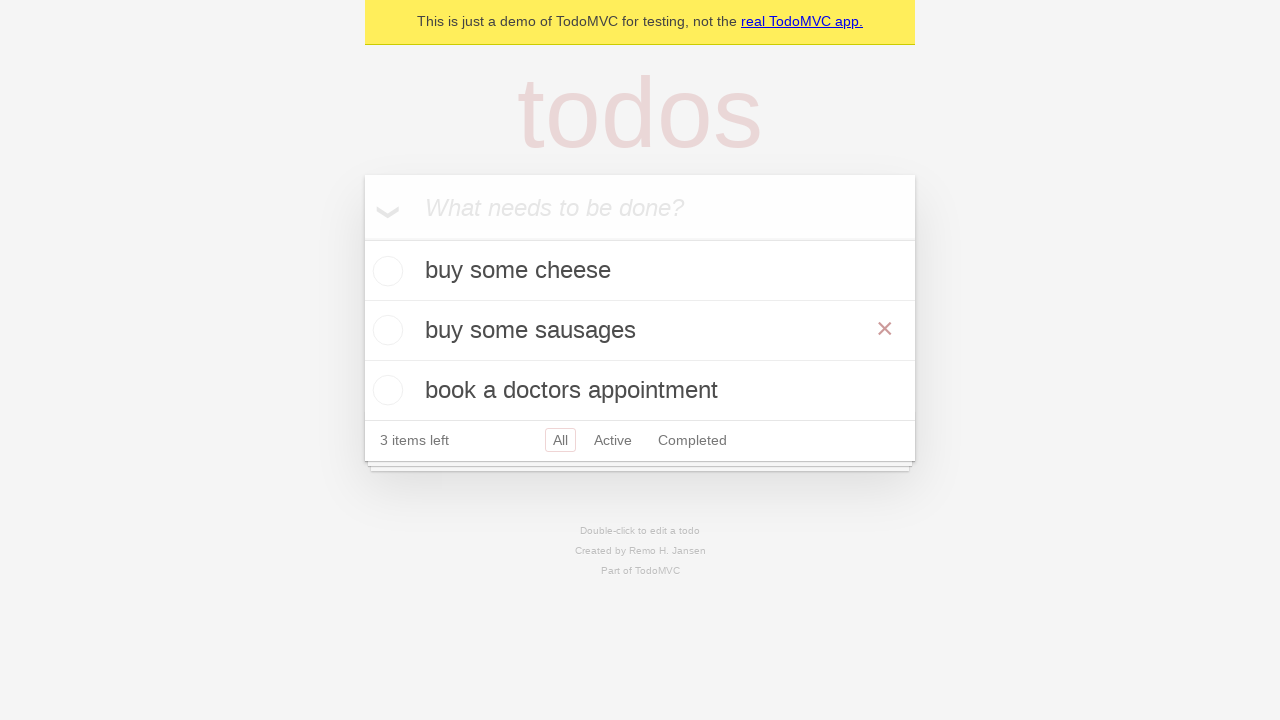